Tests handling JavaScript confirmation alerts by clicking a button to trigger the alert, accepting it, and verifying the result message displays on the page.

Starting URL: http://the-internet.herokuapp.com/javascript_alerts

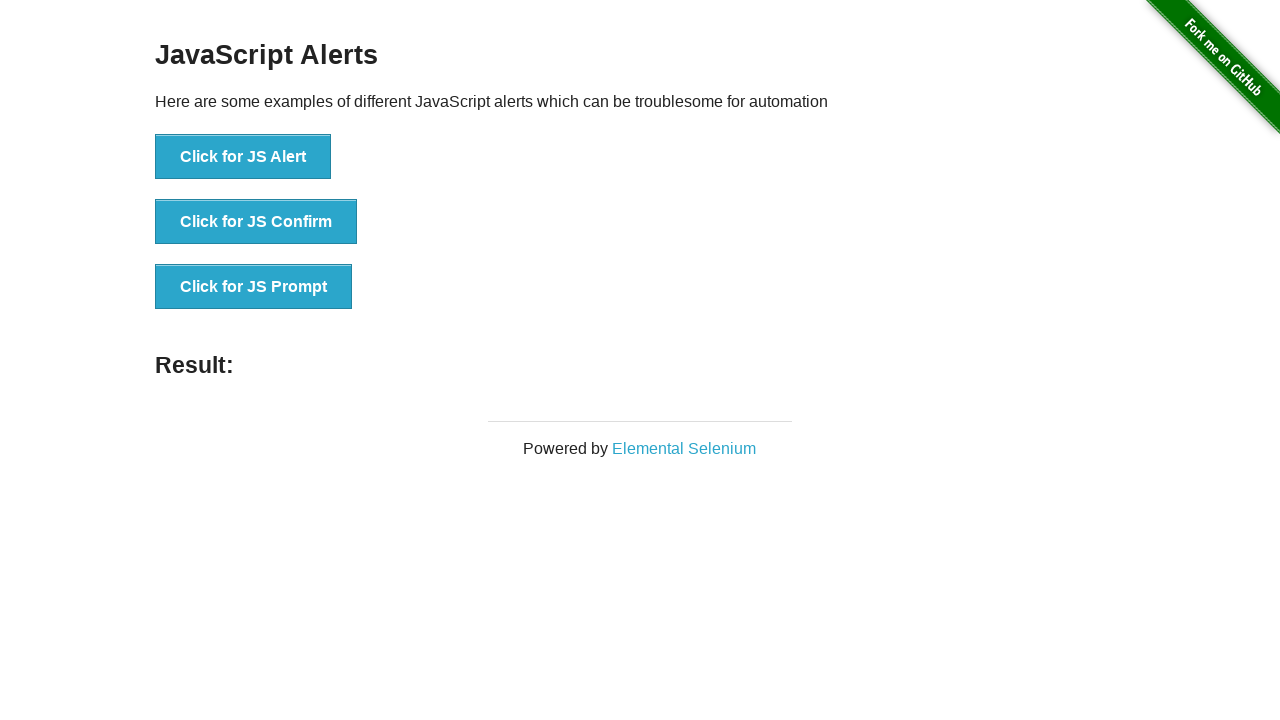

Clicked the confirmation alert button at (256, 222) on ul > li:nth-child(2) > button
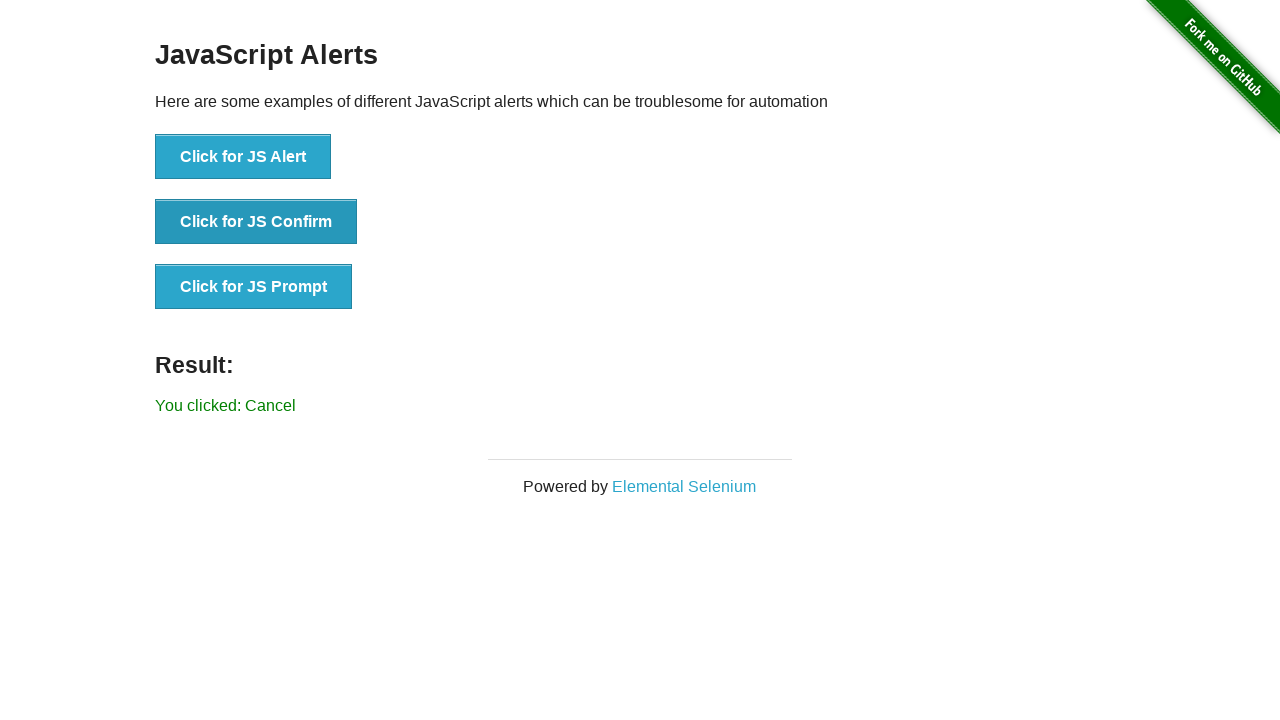

Set up dialog handler to accept confirmation alerts
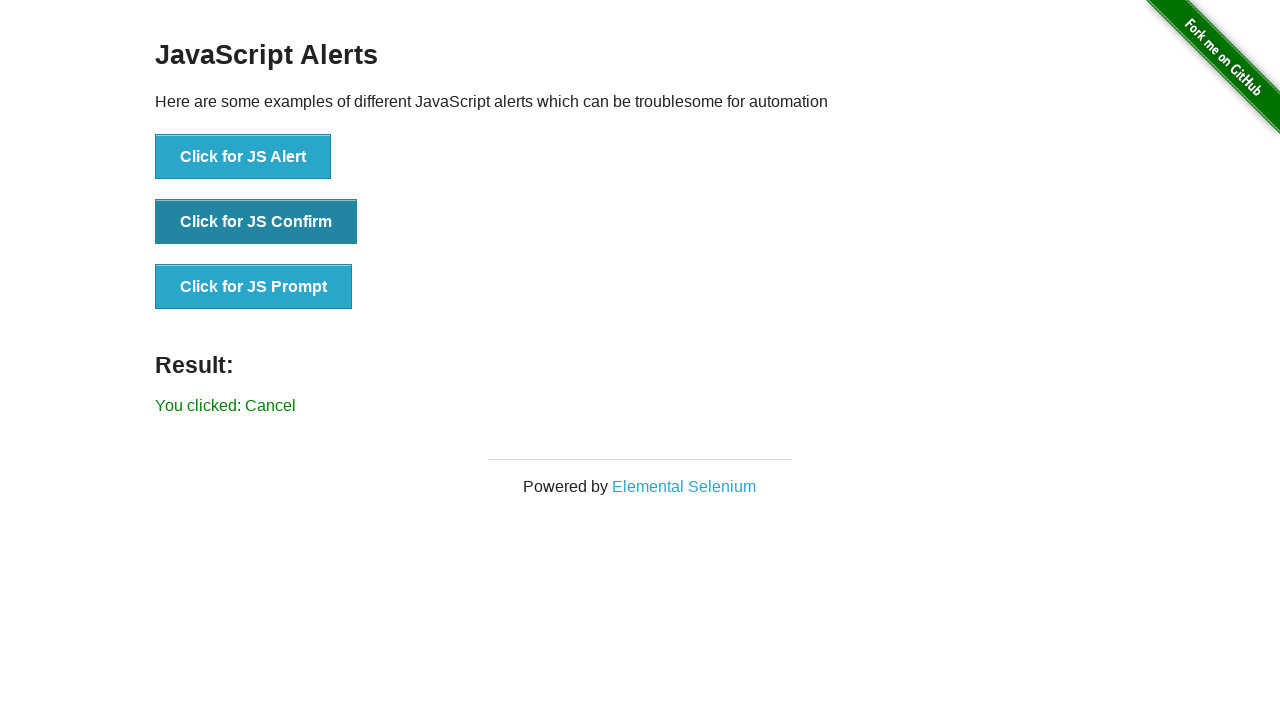

Clicked the confirmation alert button again to trigger dialog with handler ready at (256, 222) on ul > li:nth-child(2) > button
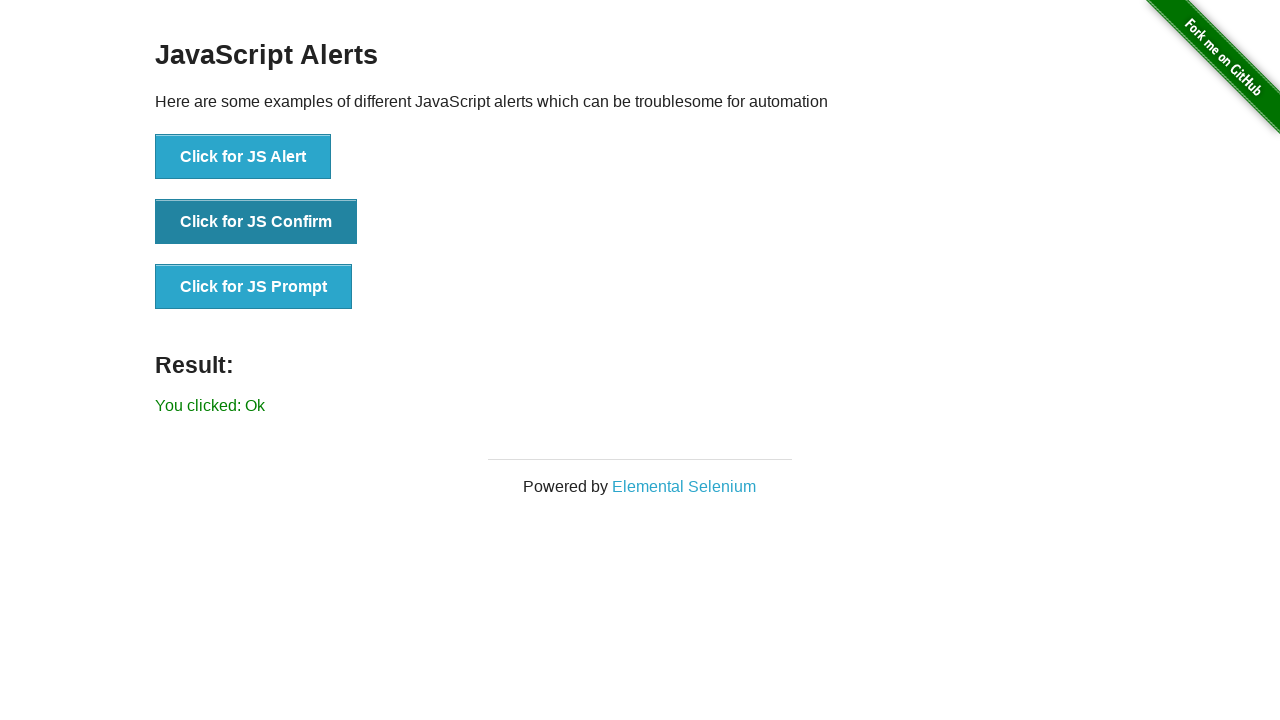

Retrieved result text content
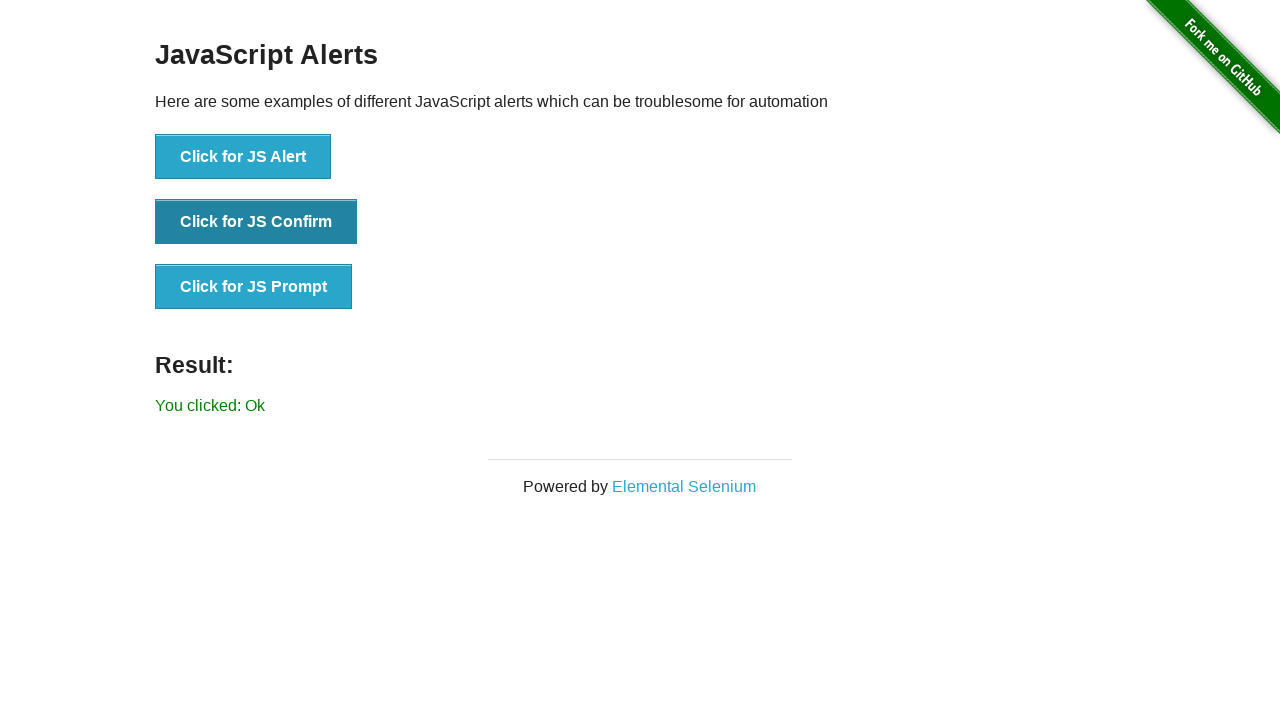

Verified result message displays 'You clicked: Ok'
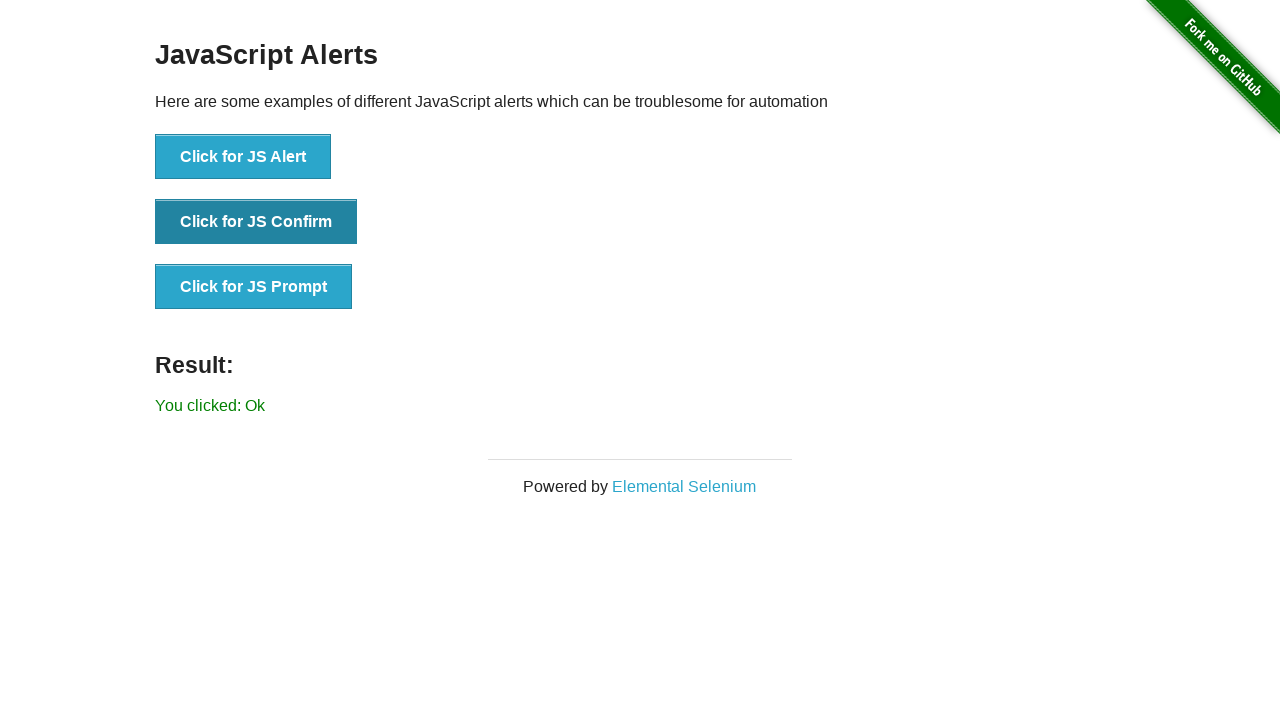

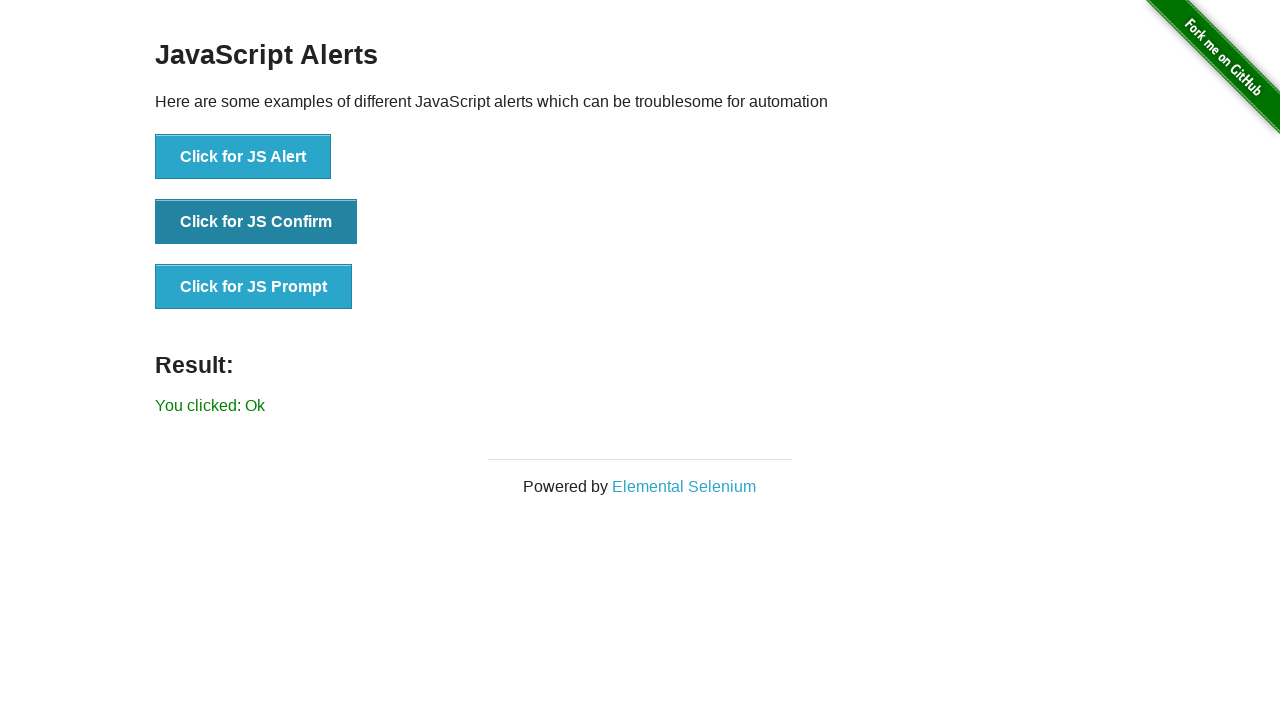